Tests the Add/Remove Elements functionality by clicking the Add Element button, verifying the Delete button appears, clicking Delete, and verifying the page heading is still visible.

Starting URL: https://the-internet.herokuapp.com/add_remove_elements/

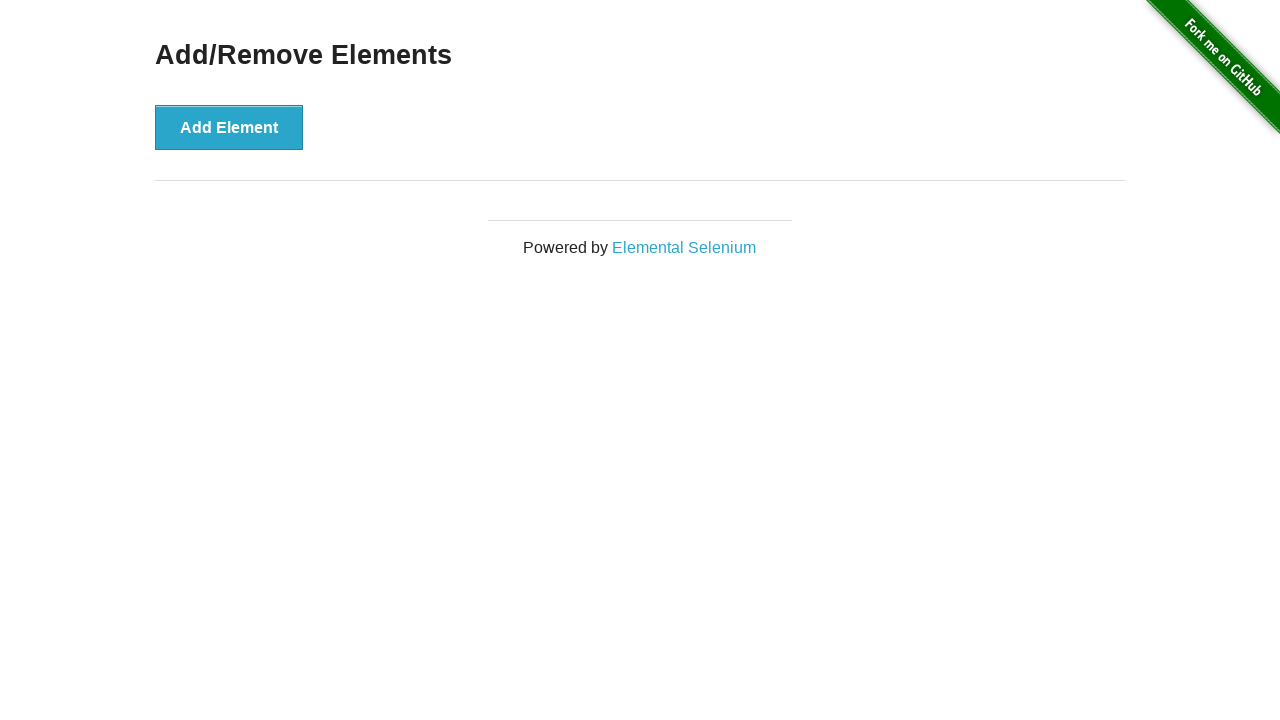

Clicked the 'Add Element' button at (229, 127) on xpath=//*[text()='Add Element']
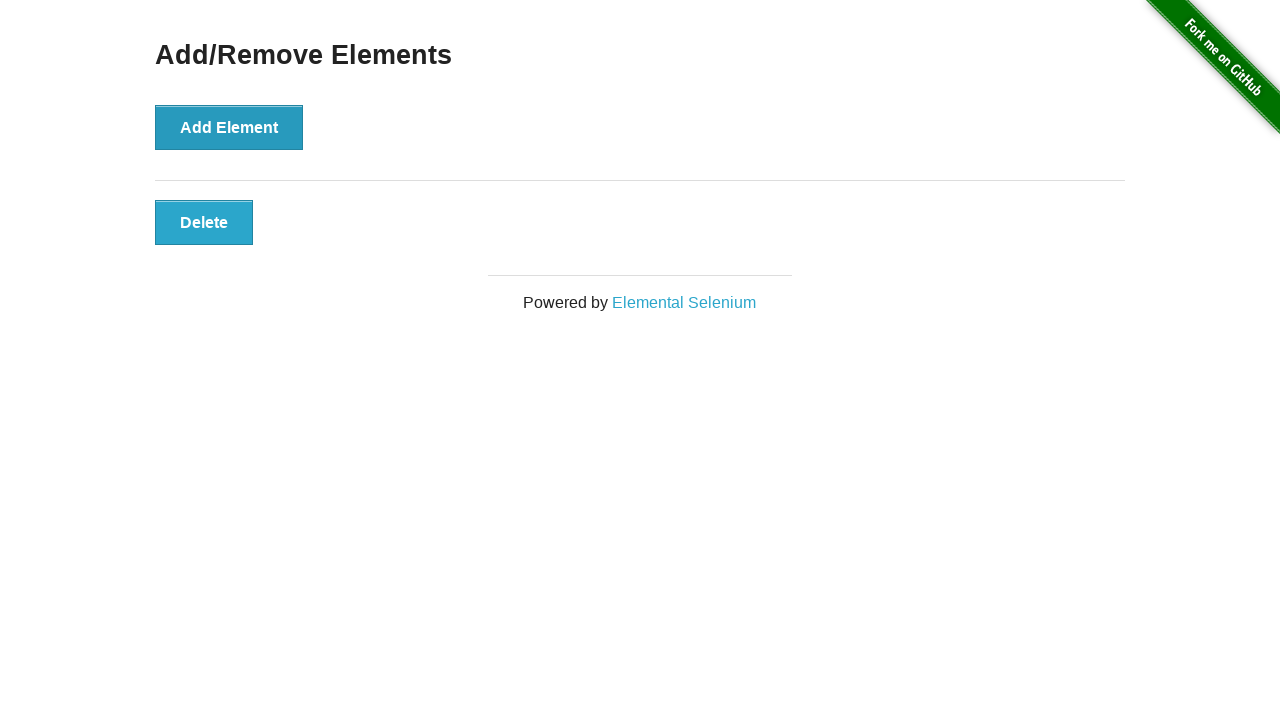

Verified the Delete button is visible
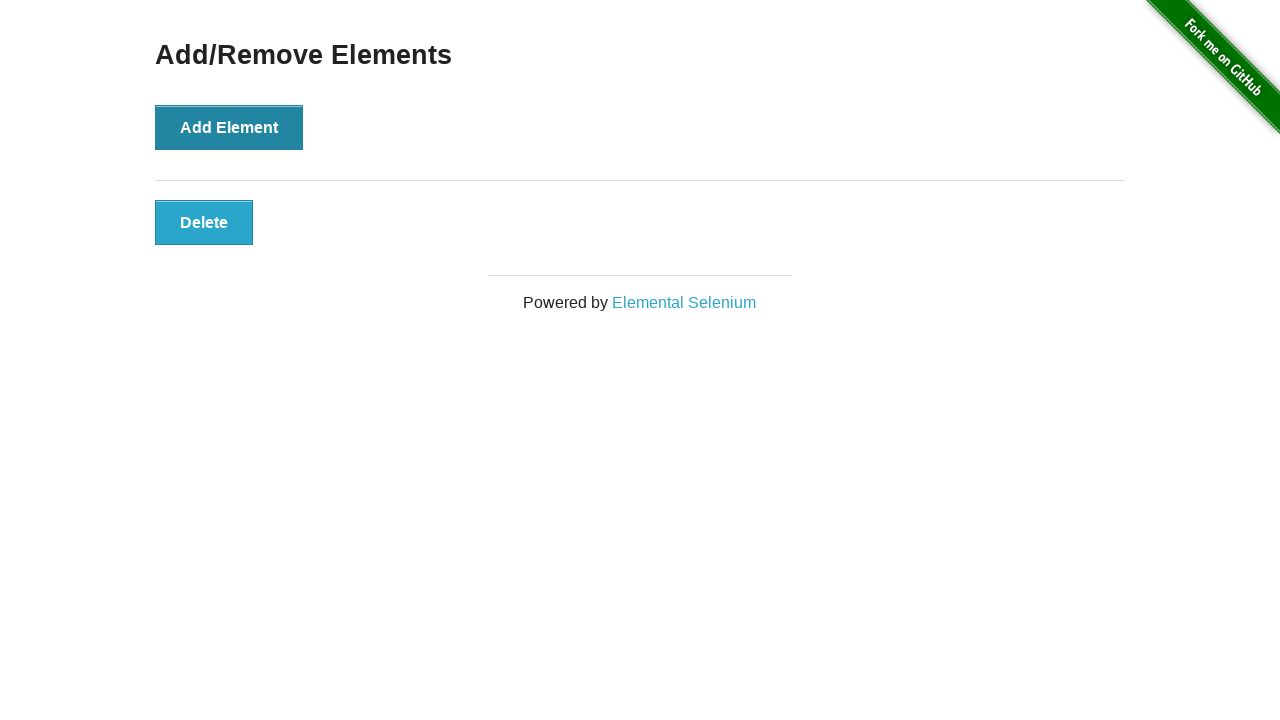

Clicked the Delete button at (204, 222) on button.added-manually
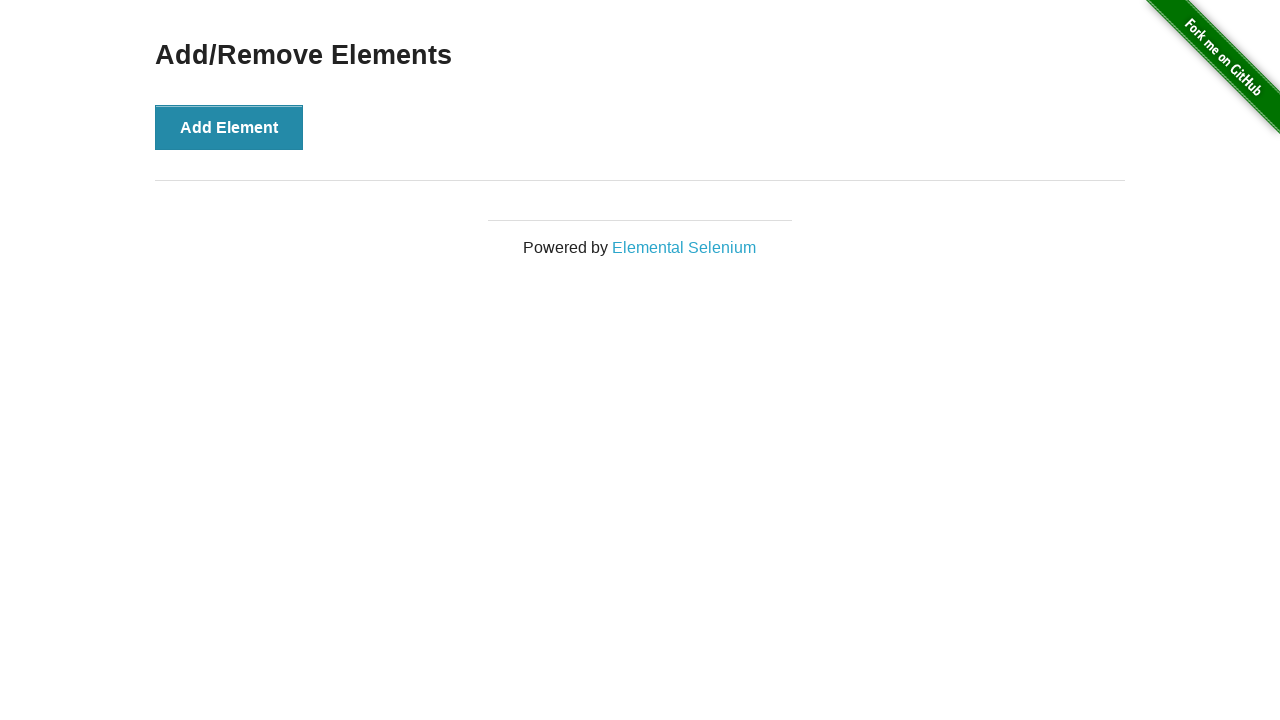

Verified the 'Add/Remove Elements' heading is still visible
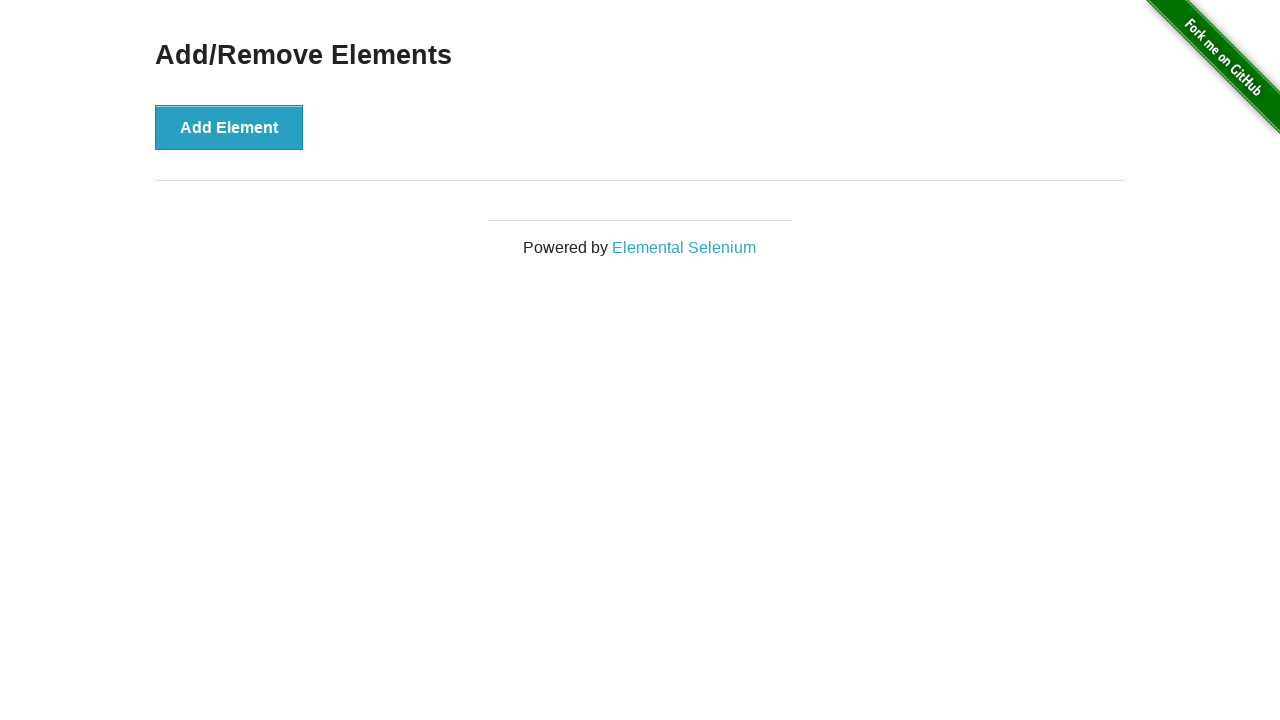

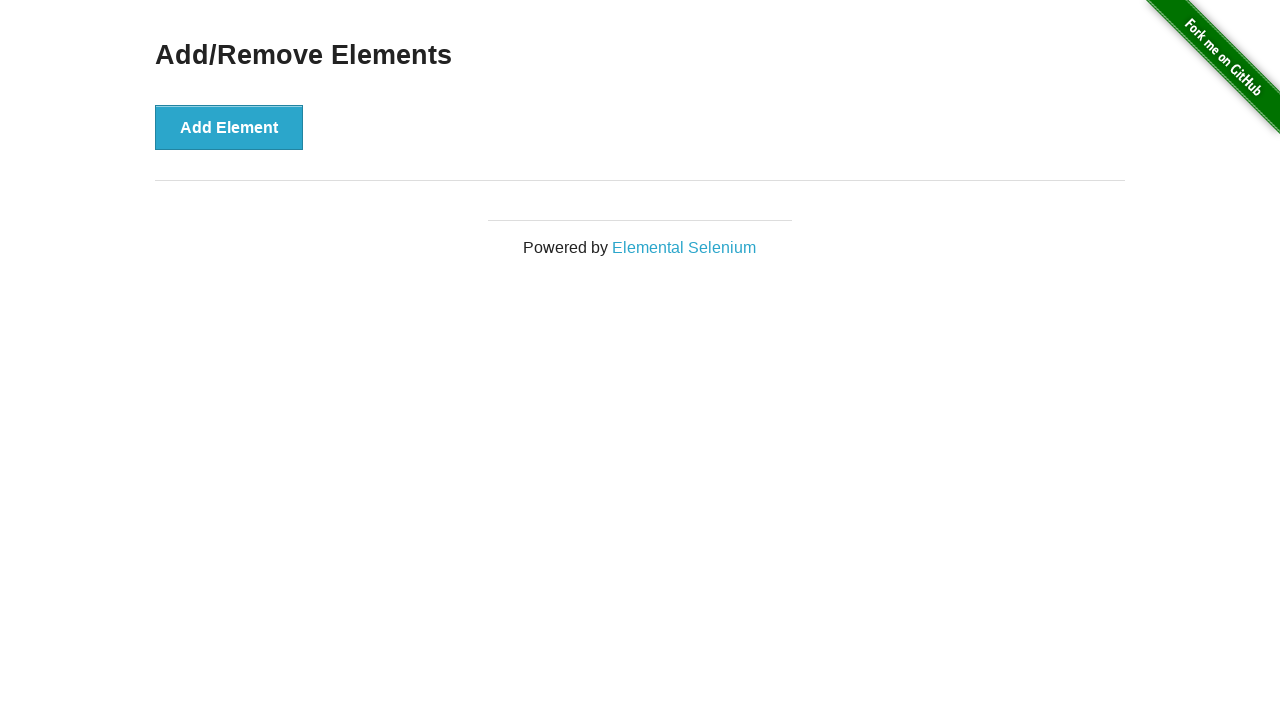